Tests that the following count changes after searching for a GitHub user by entering a search term and clicking the search button.

Starting URL: https://gh-users-search.netlify.app/

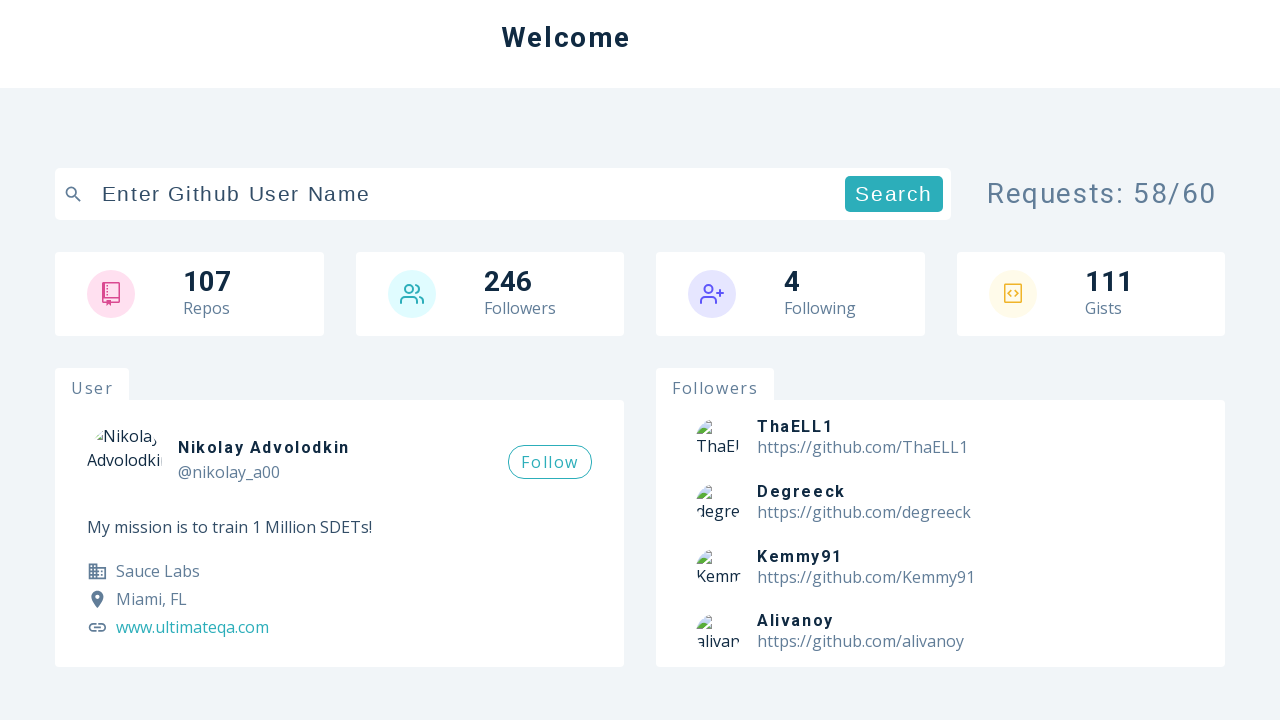

Filled search bar with username 'torvalds' on input[type="text"]
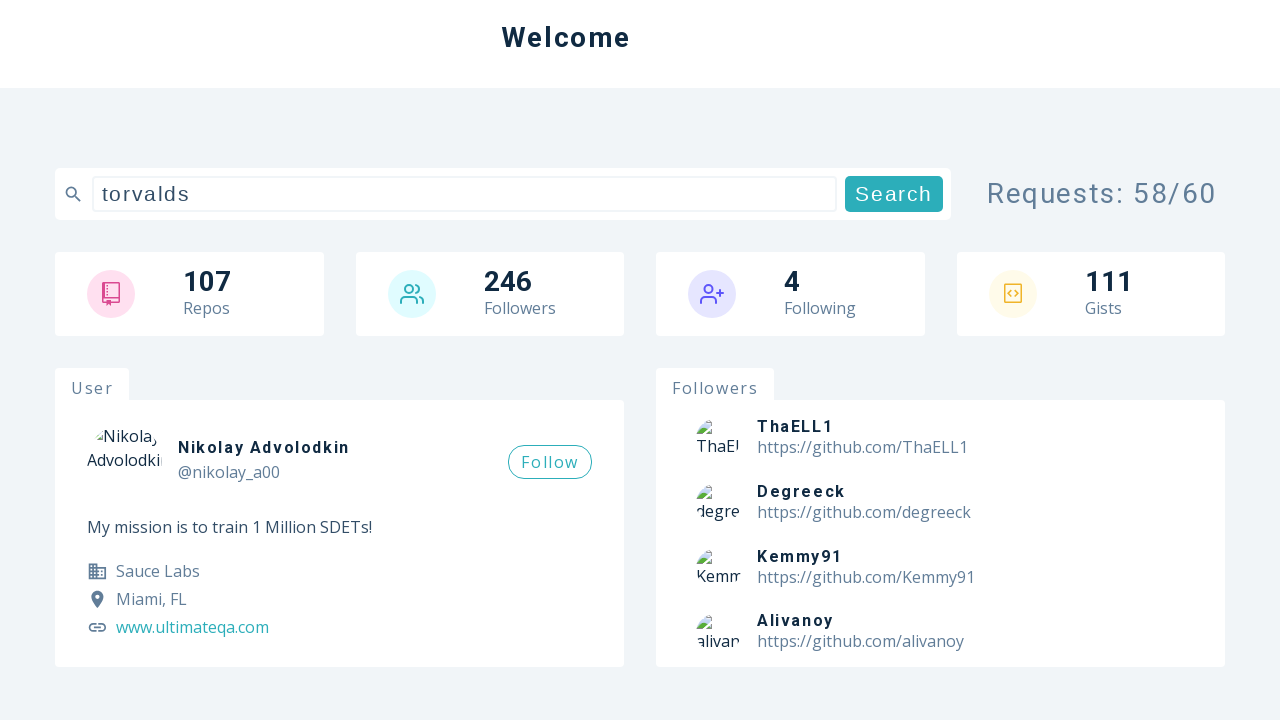

Clicked search button to search for user at (894, 194) on button[type="submit"]
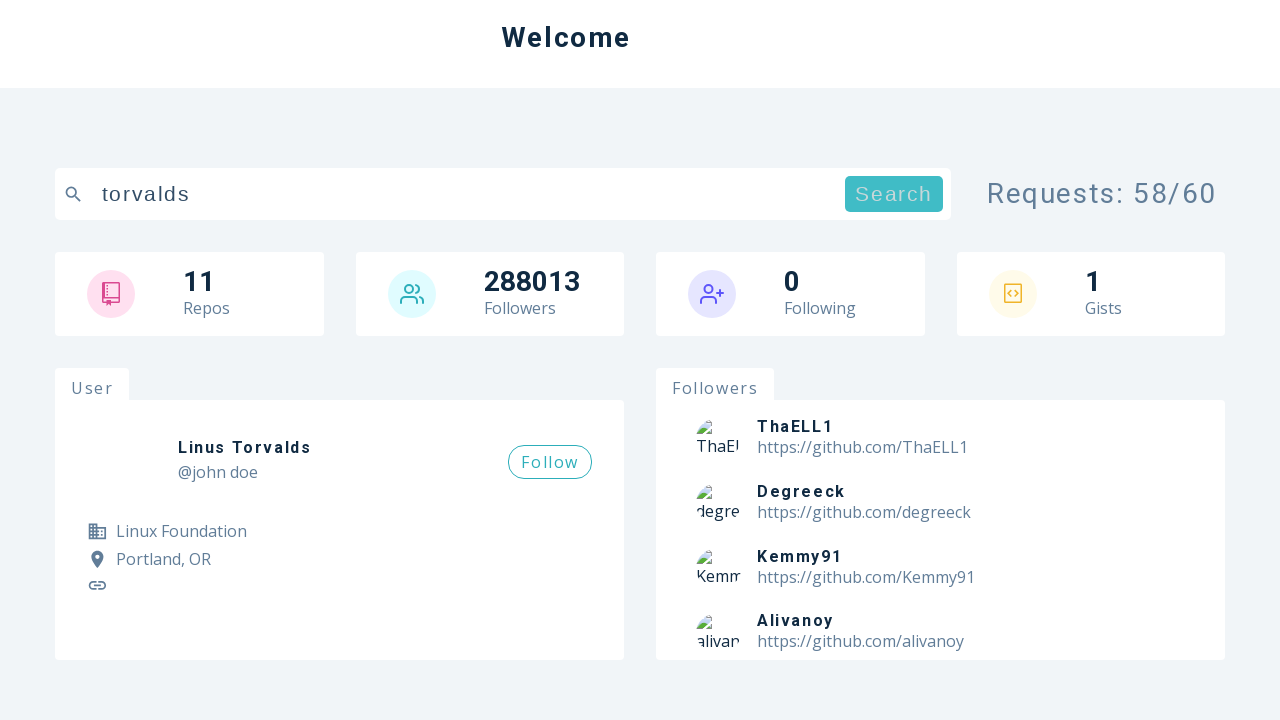

Waited for results to load
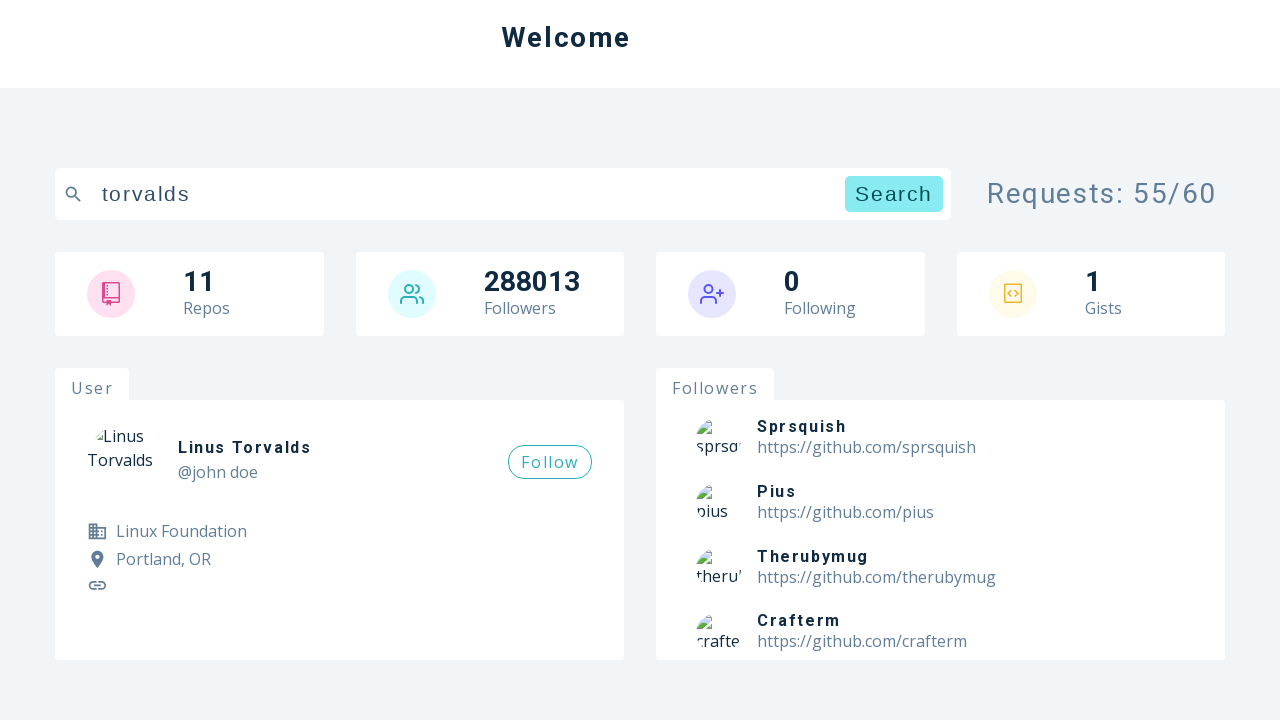

Verified following section is visible and updated
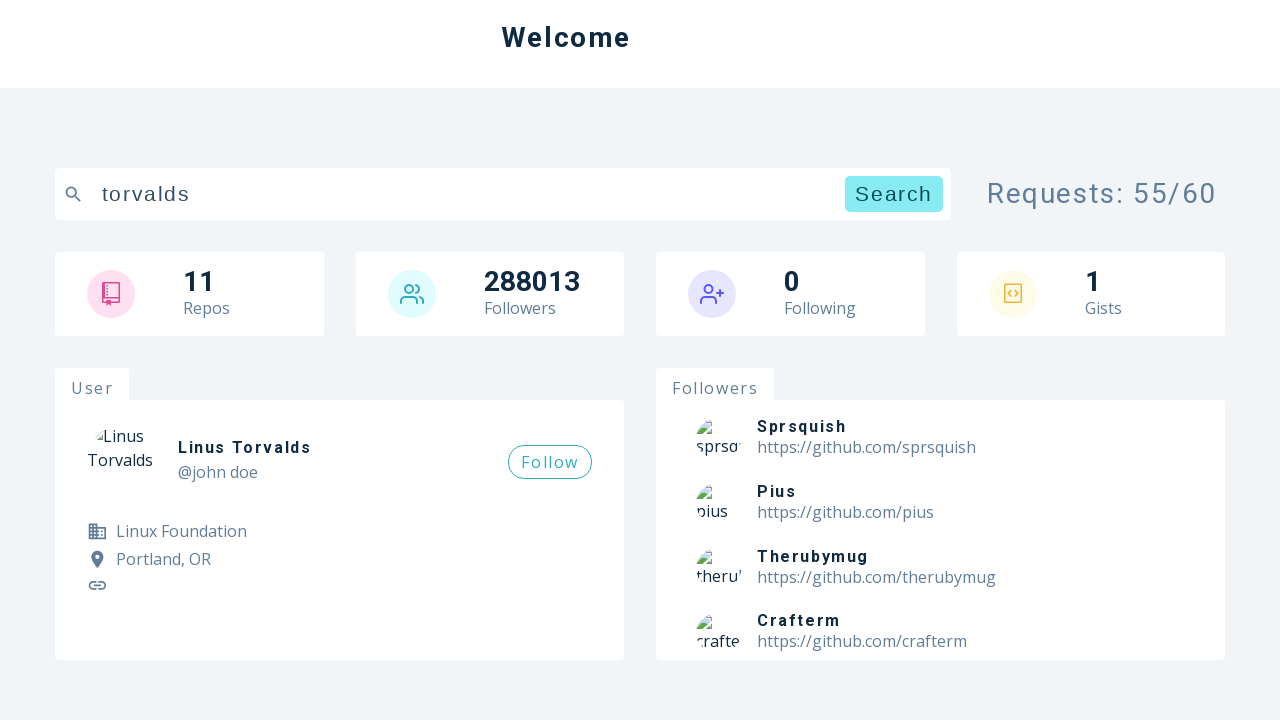

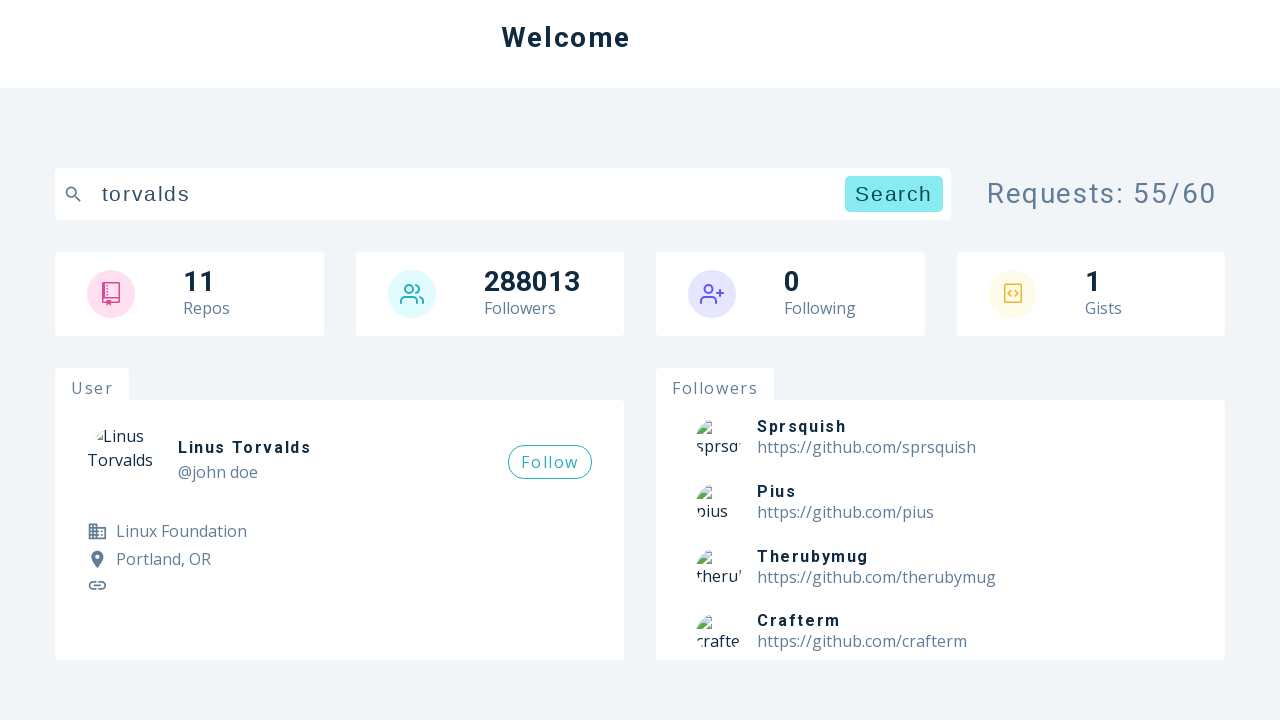